Tests handling of multiple browser windows/tabs by clicking a button that opens a new window, switching to the new window, and then closing it and returning to the original window.

Starting URL: https://demo.automationtesting.in/Windows.html

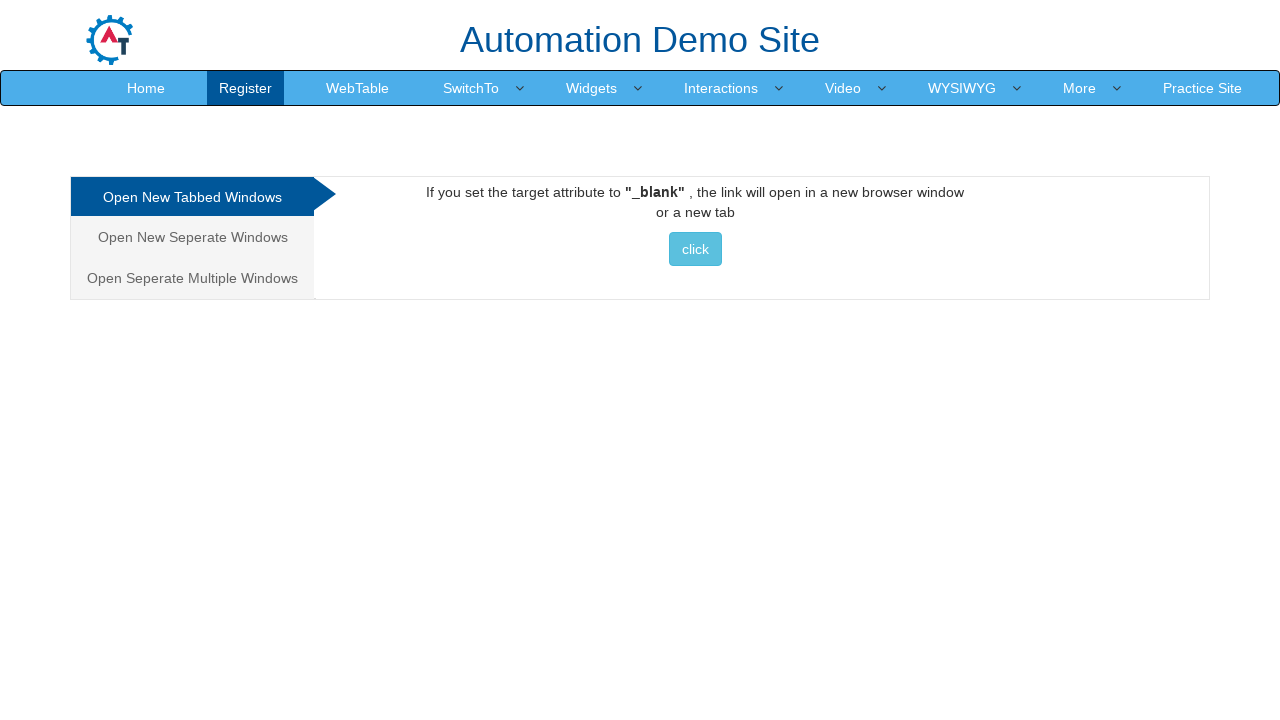

Waited for button that opens new window to selenium.dev
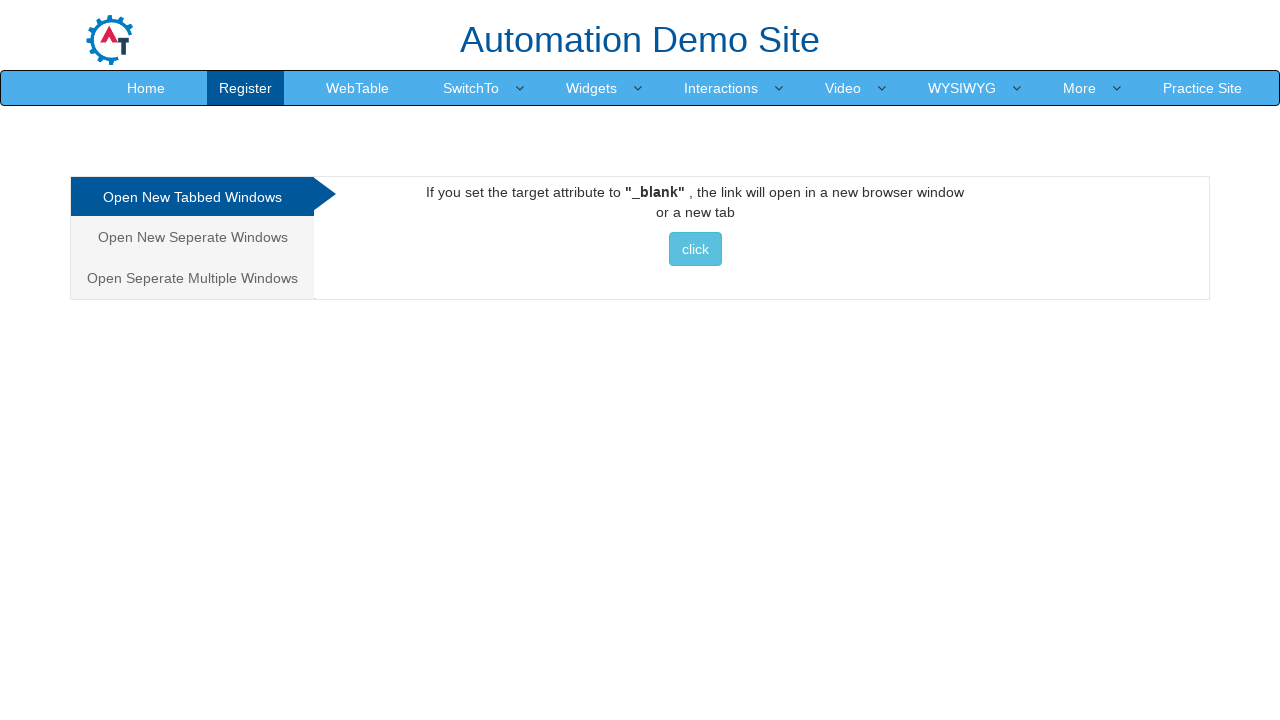

Clicked button to open new window at (695, 249) on xpath=//a[@href="http://www.selenium.dev"]/button
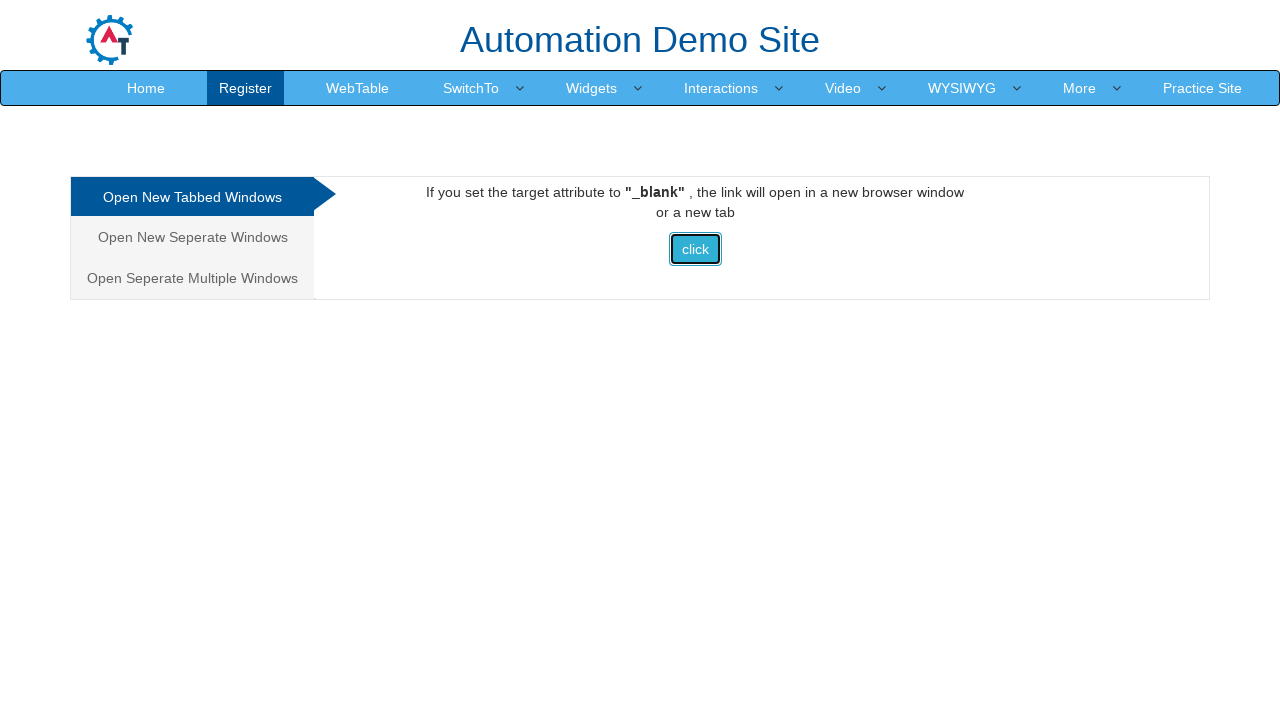

Waited 2 seconds for new window to open
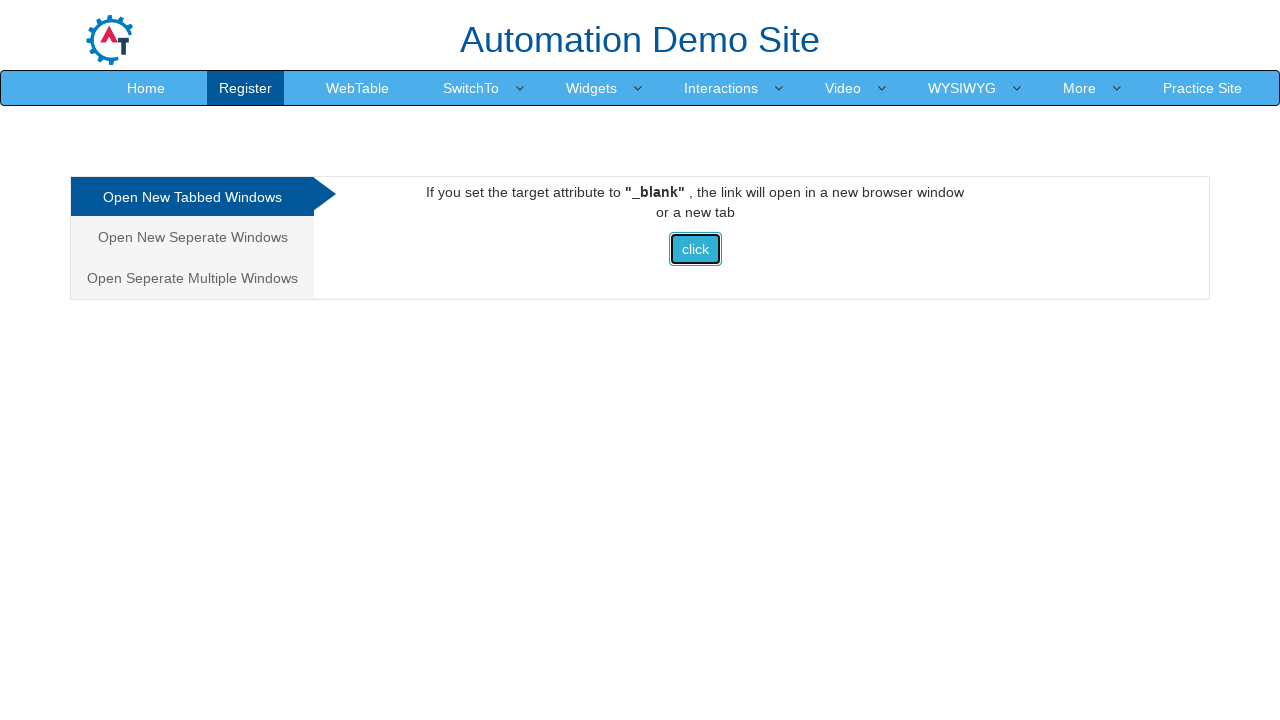

Retrieved all pages from context
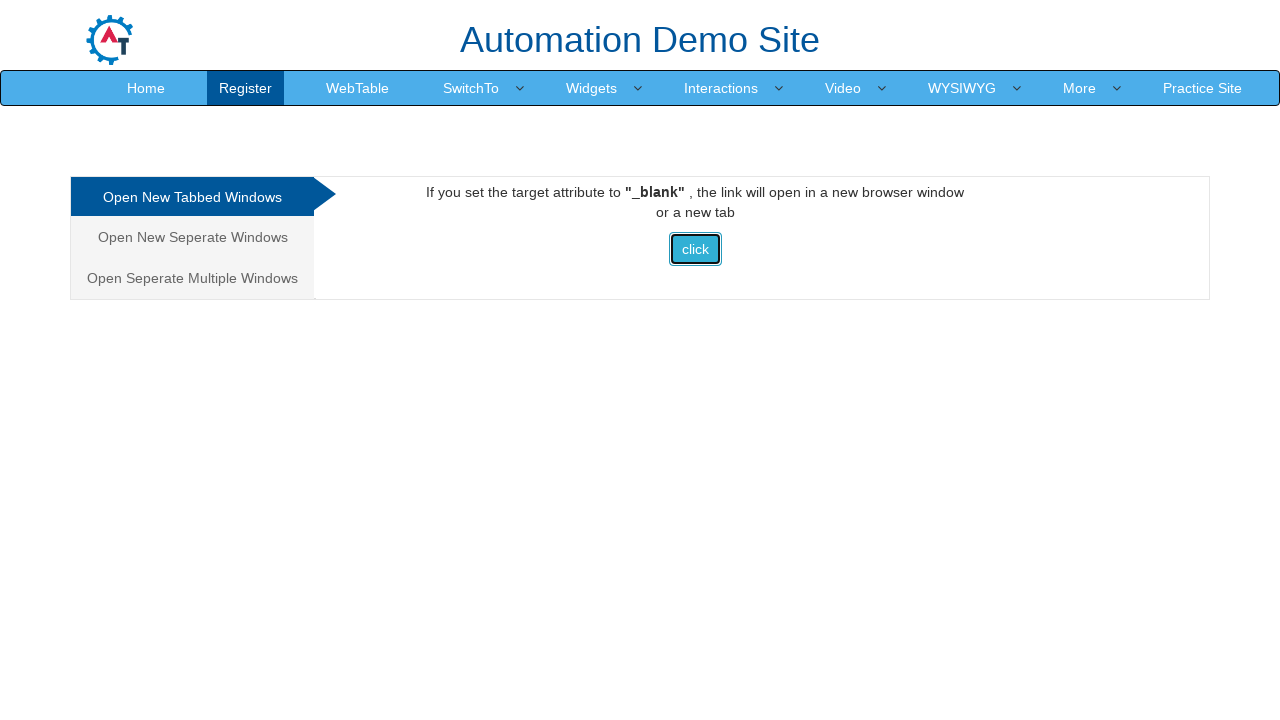

Selected new page from context
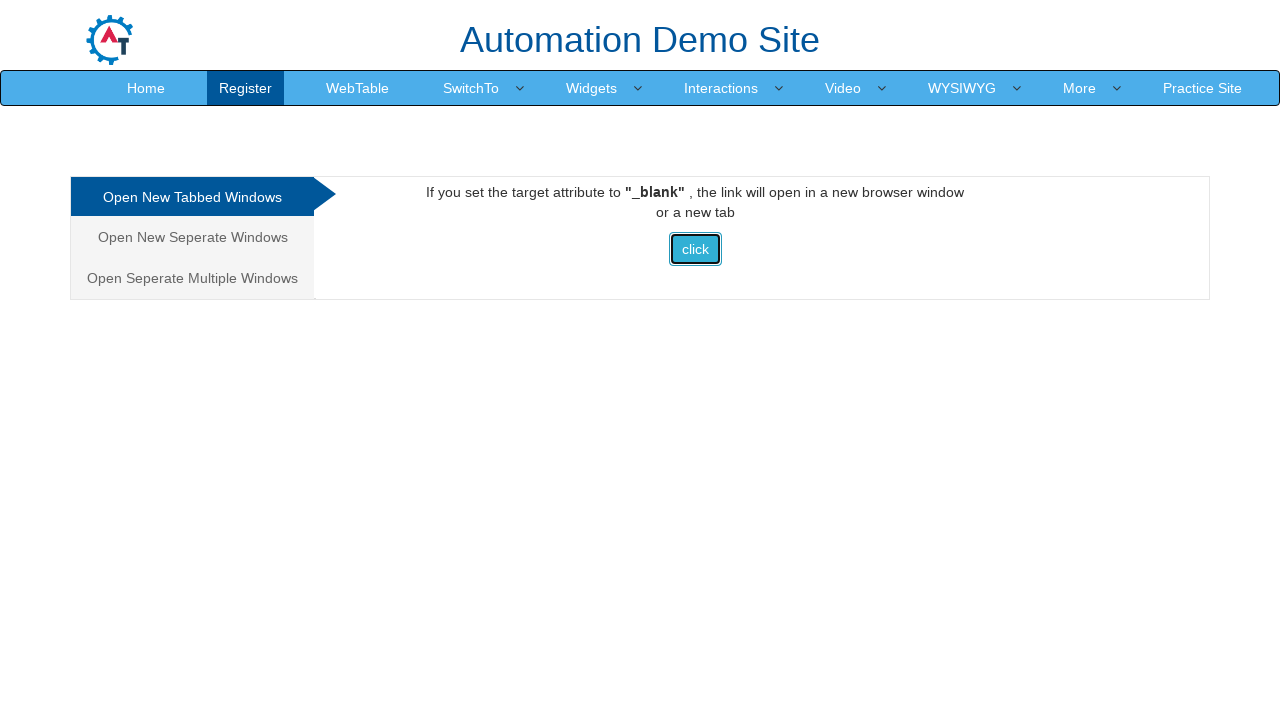

Brought new page to front
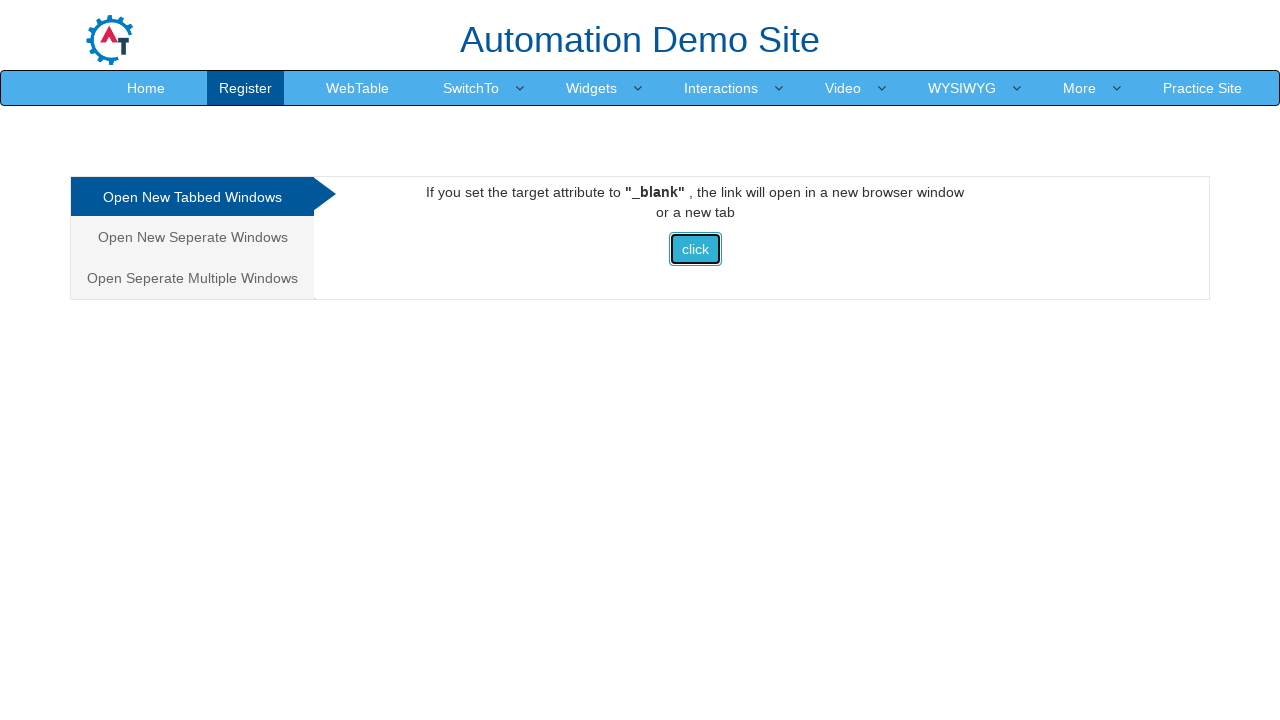

Waited 1 second on new page
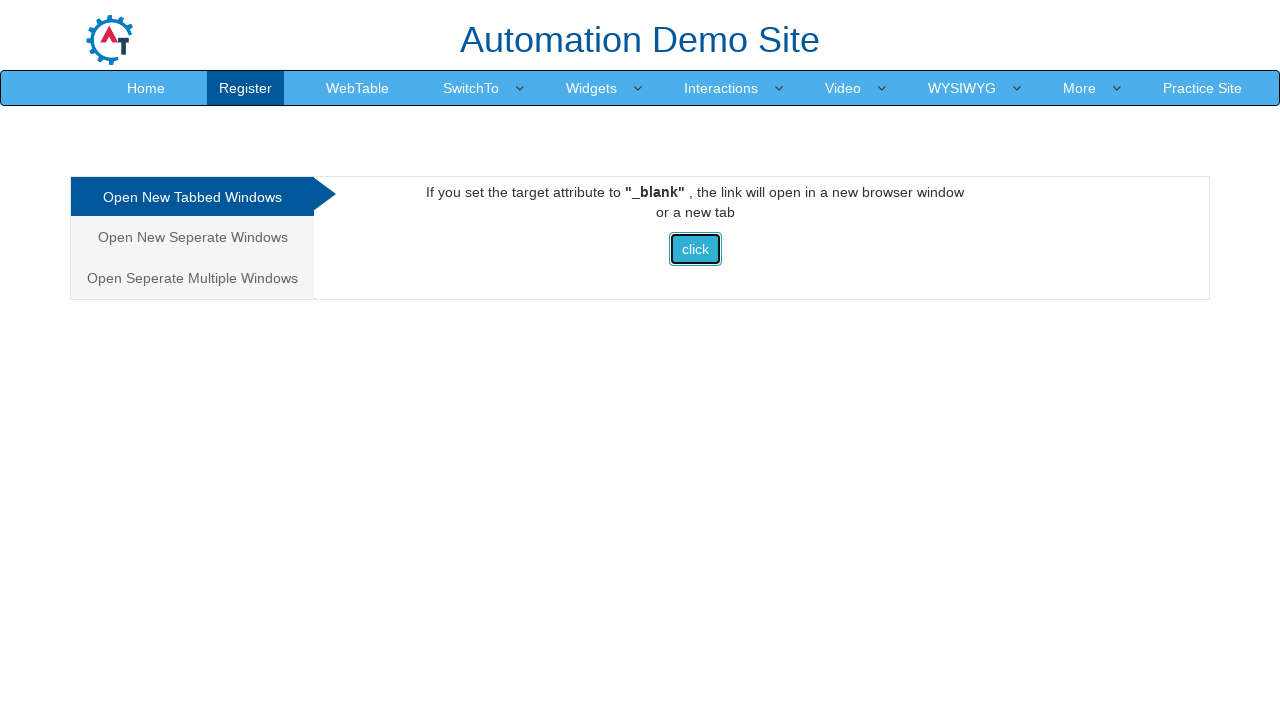

Closed new page
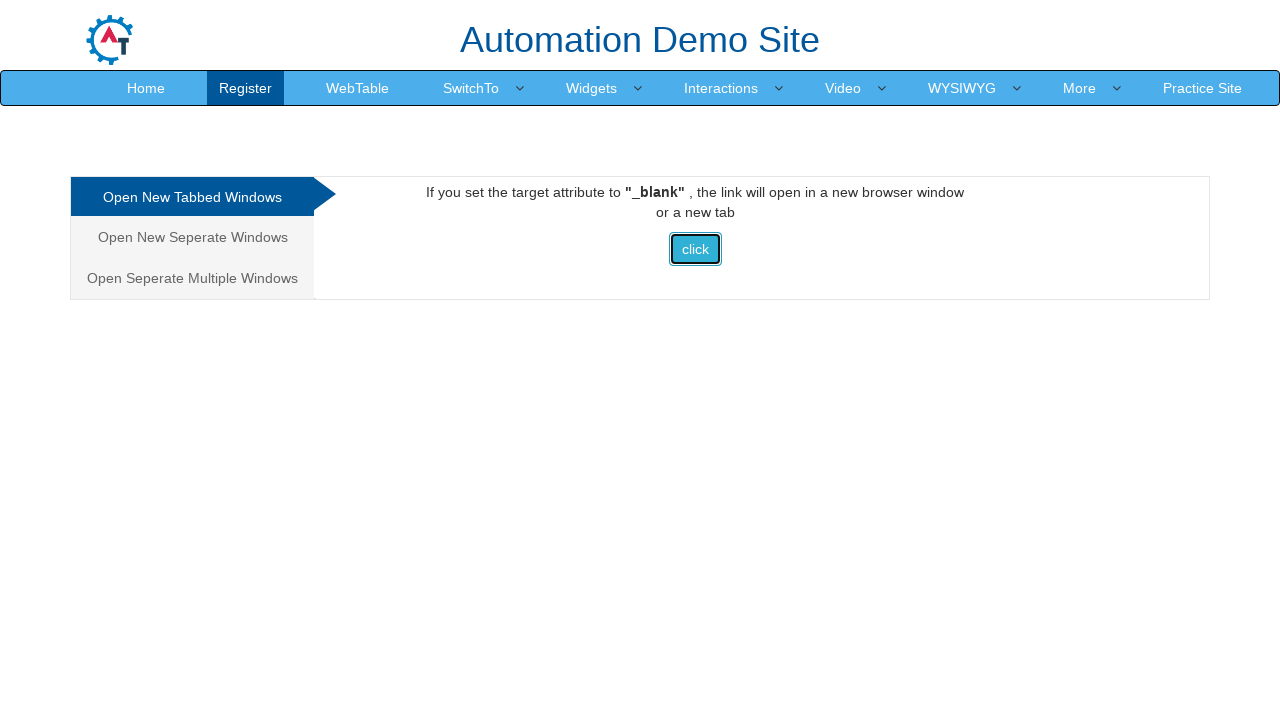

Returned to original page
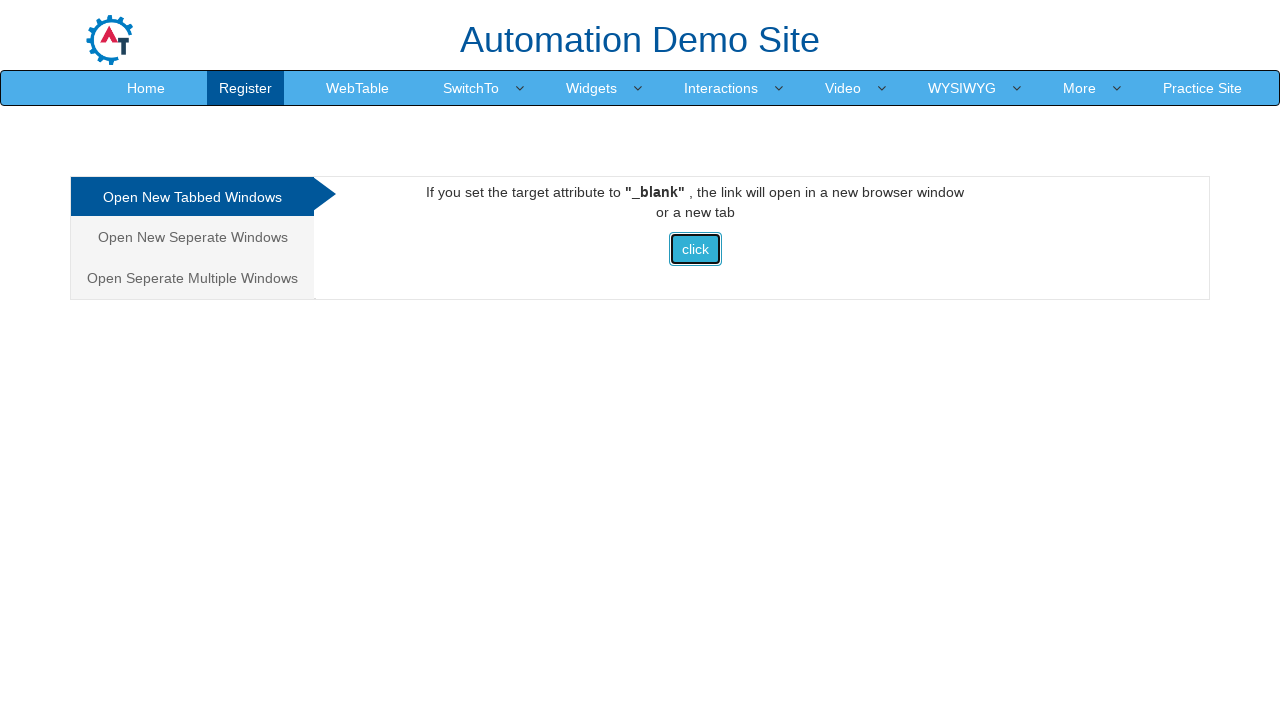

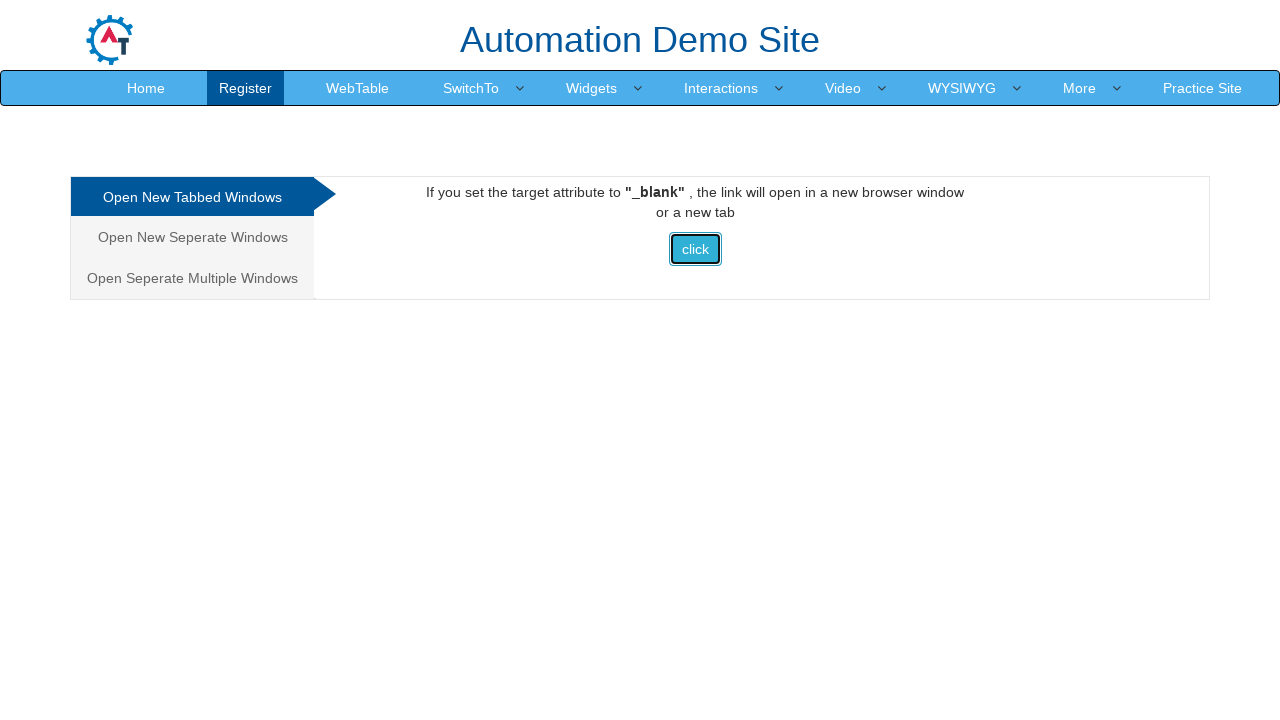